Tests navigation through status code links by clicking each link in the list and navigating back to verify the back button functionality

Starting URL: https://the-internet.herokuapp.com/status_codes

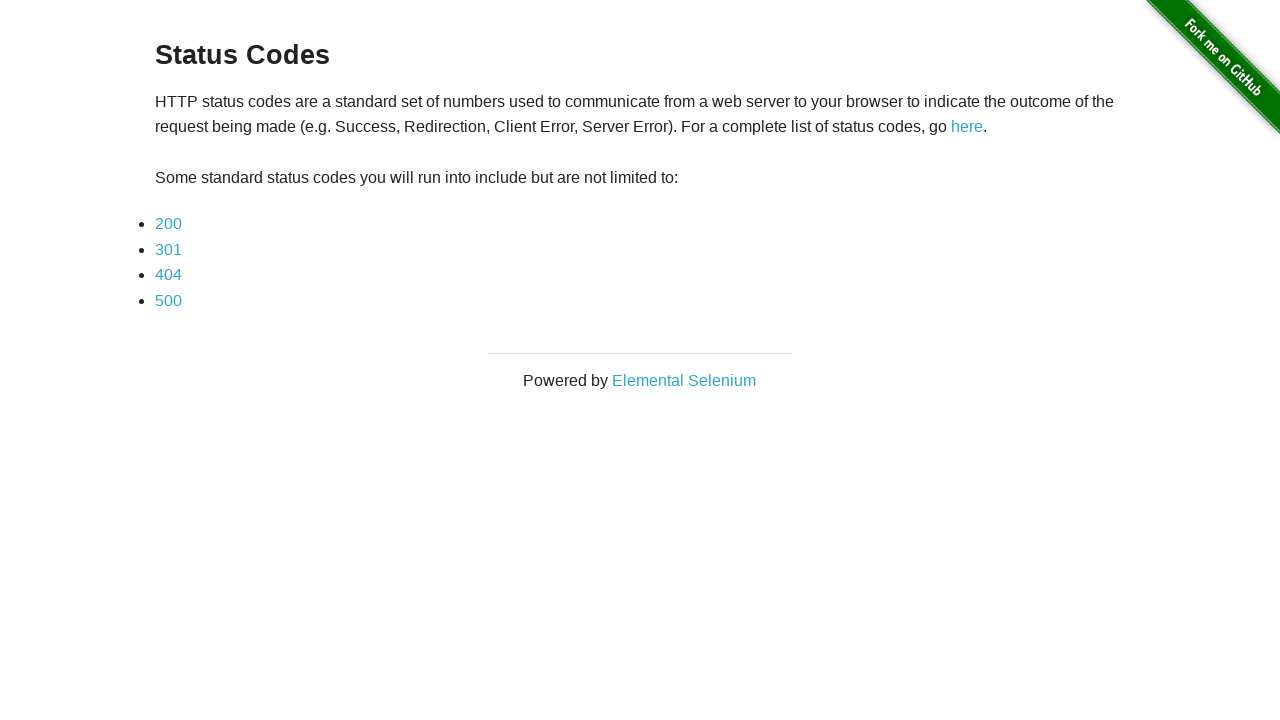

Navigated to status codes page
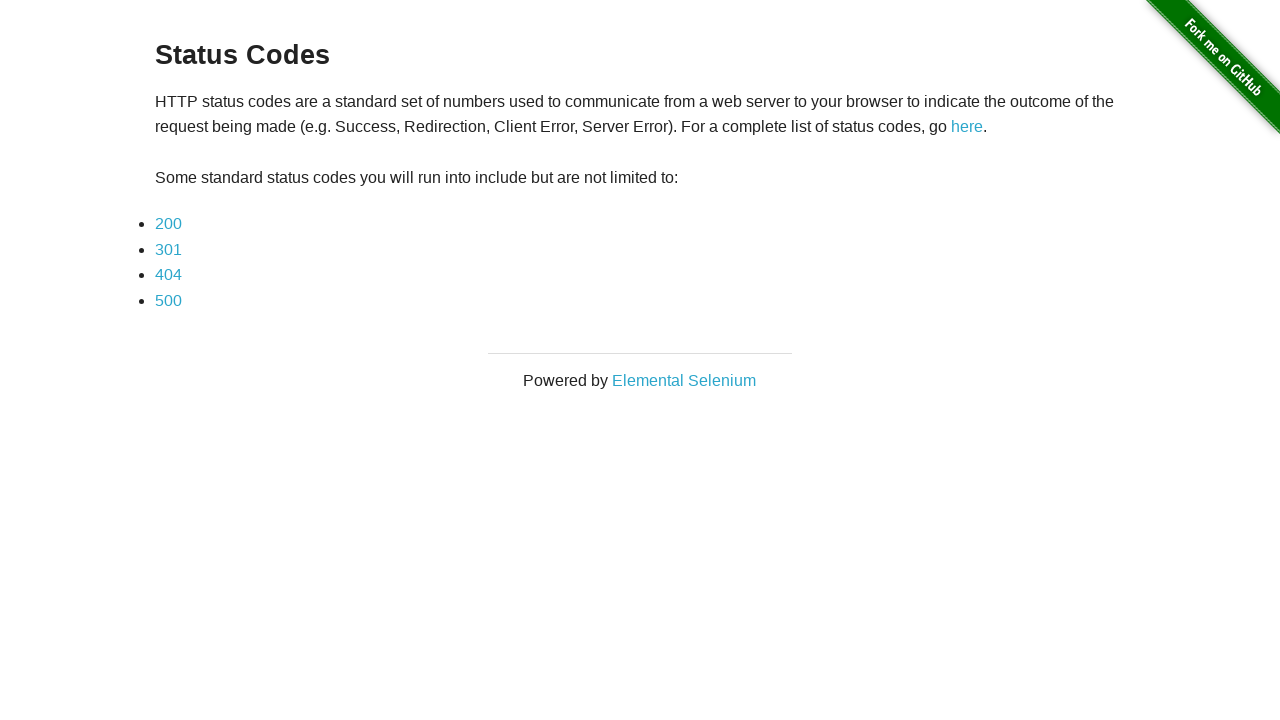

Found 4 status code links
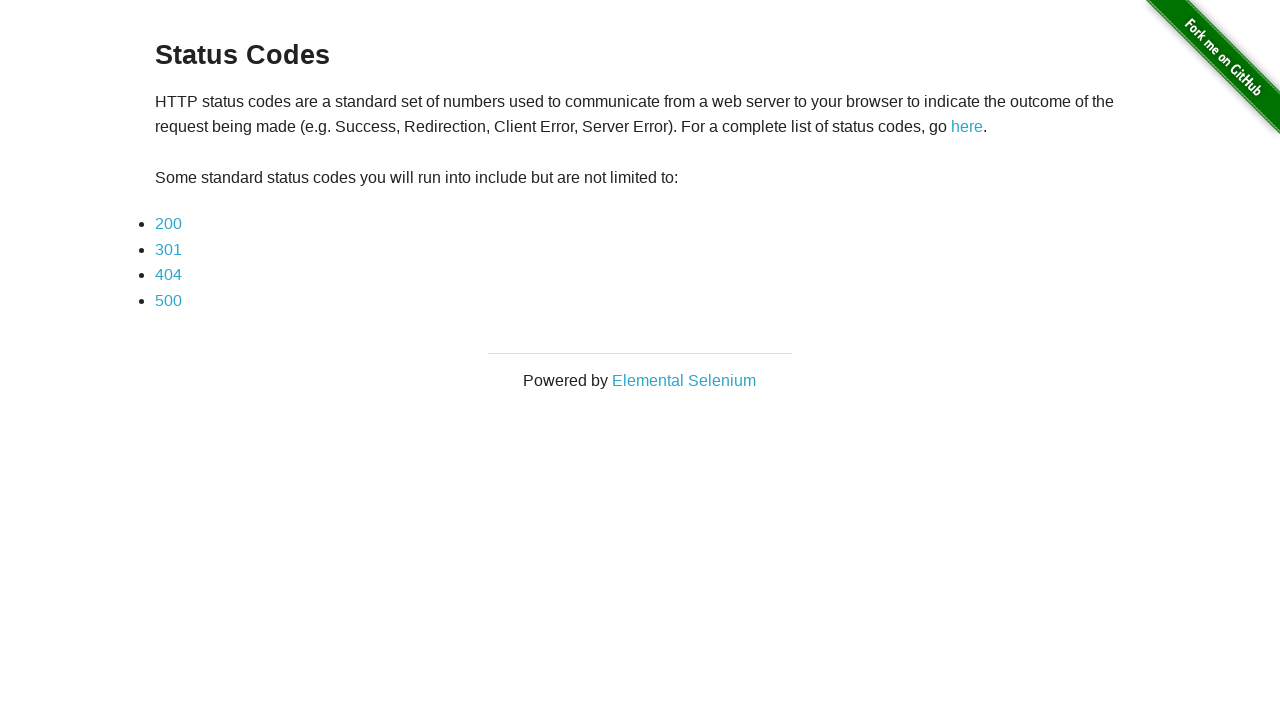

Clicked status code link 1 at (168, 224) on xpath=//ul/li/a >> nth=0
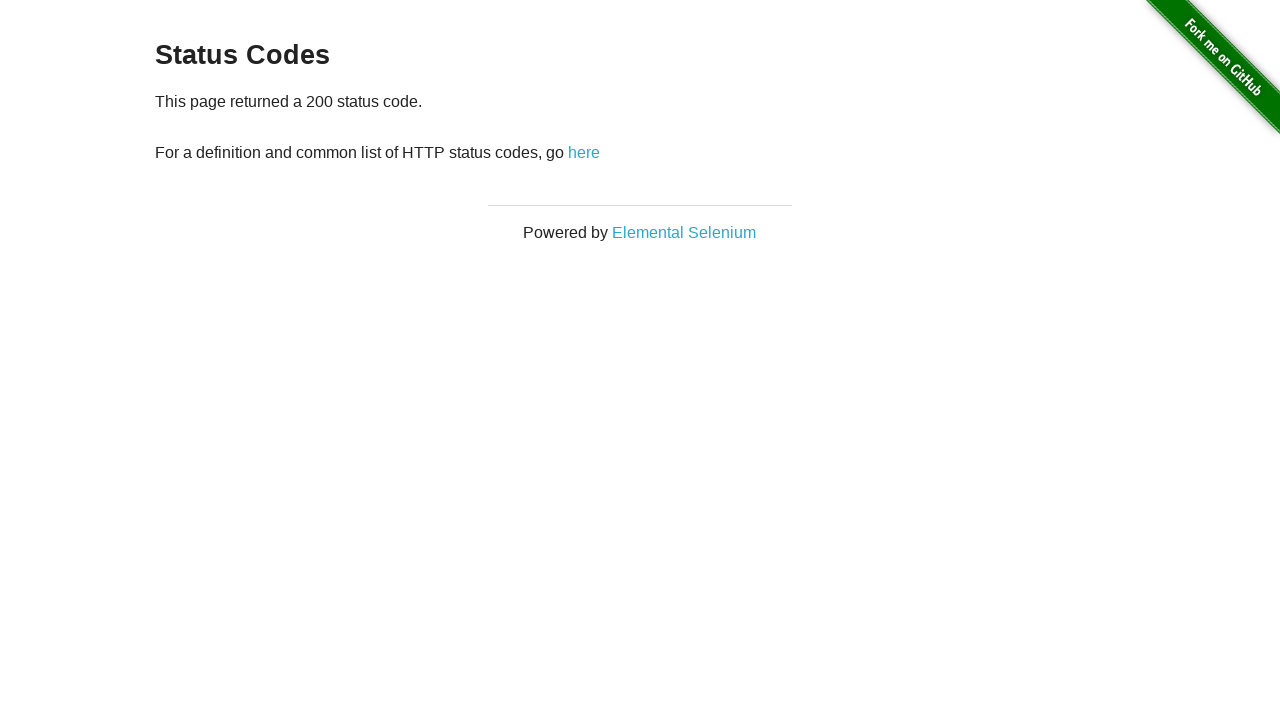

Status code page 1 loaded
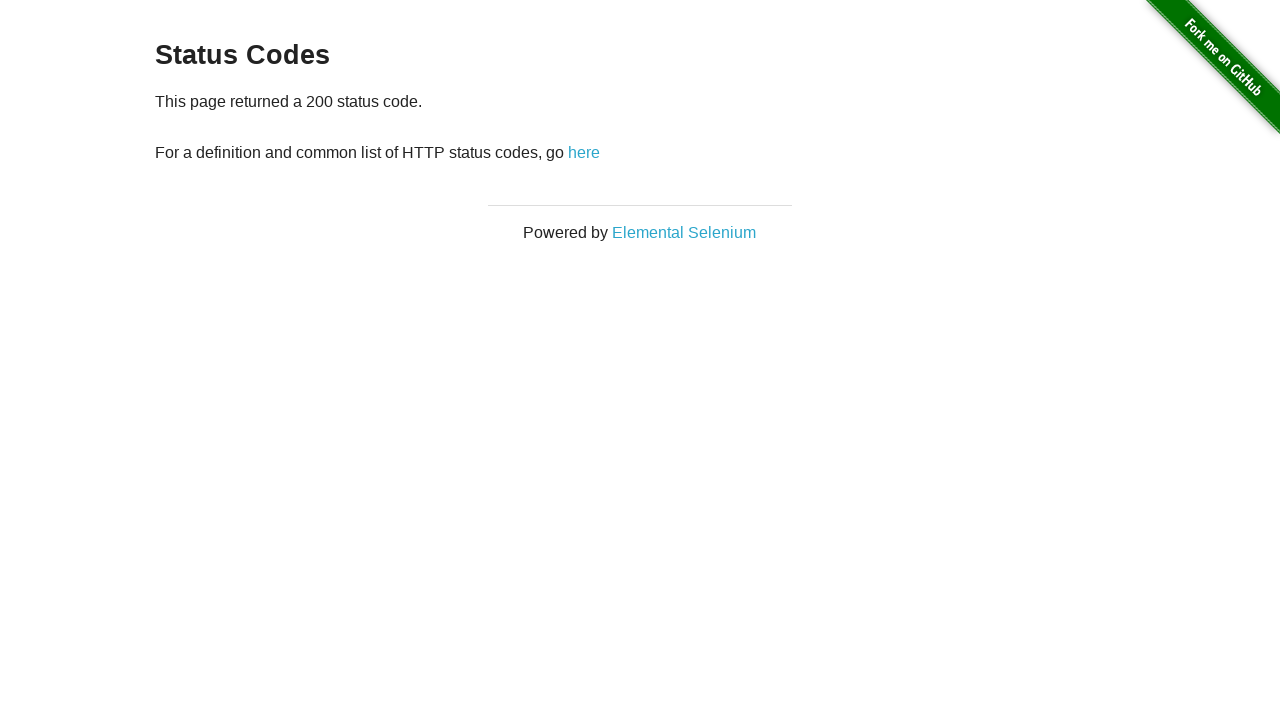

Navigated back from status code page 1
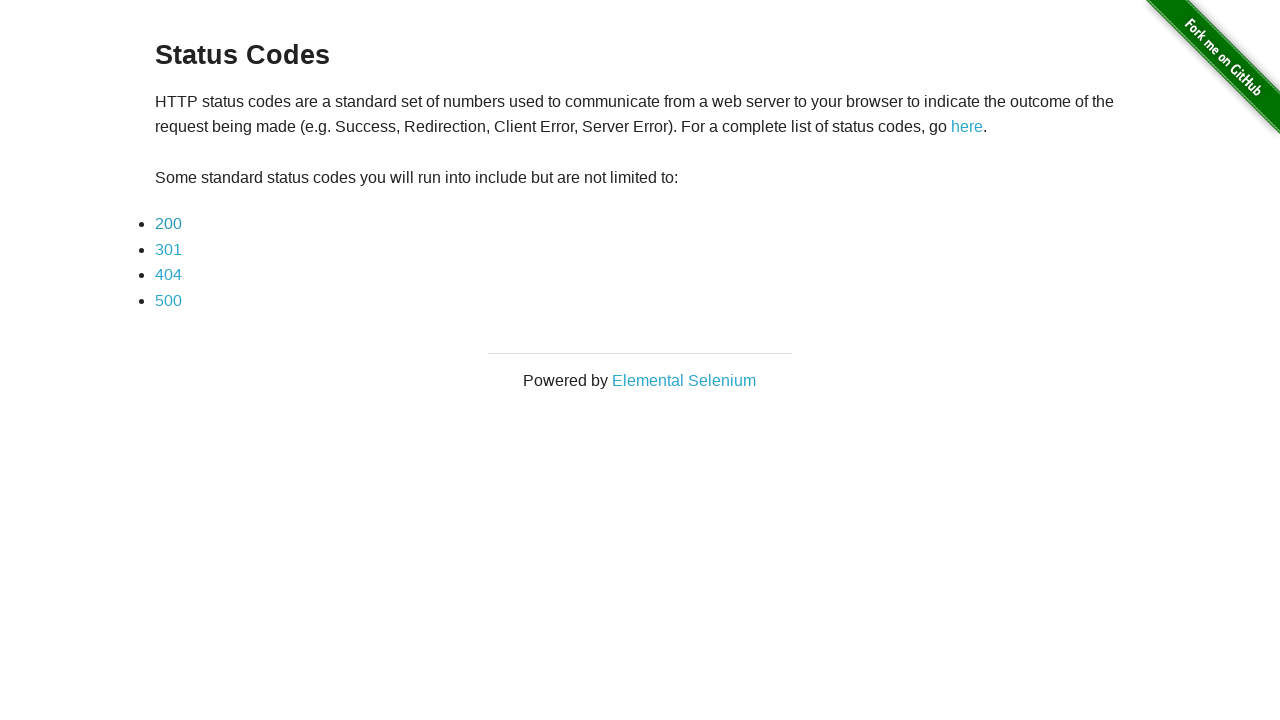

Returned to status codes list after link 1
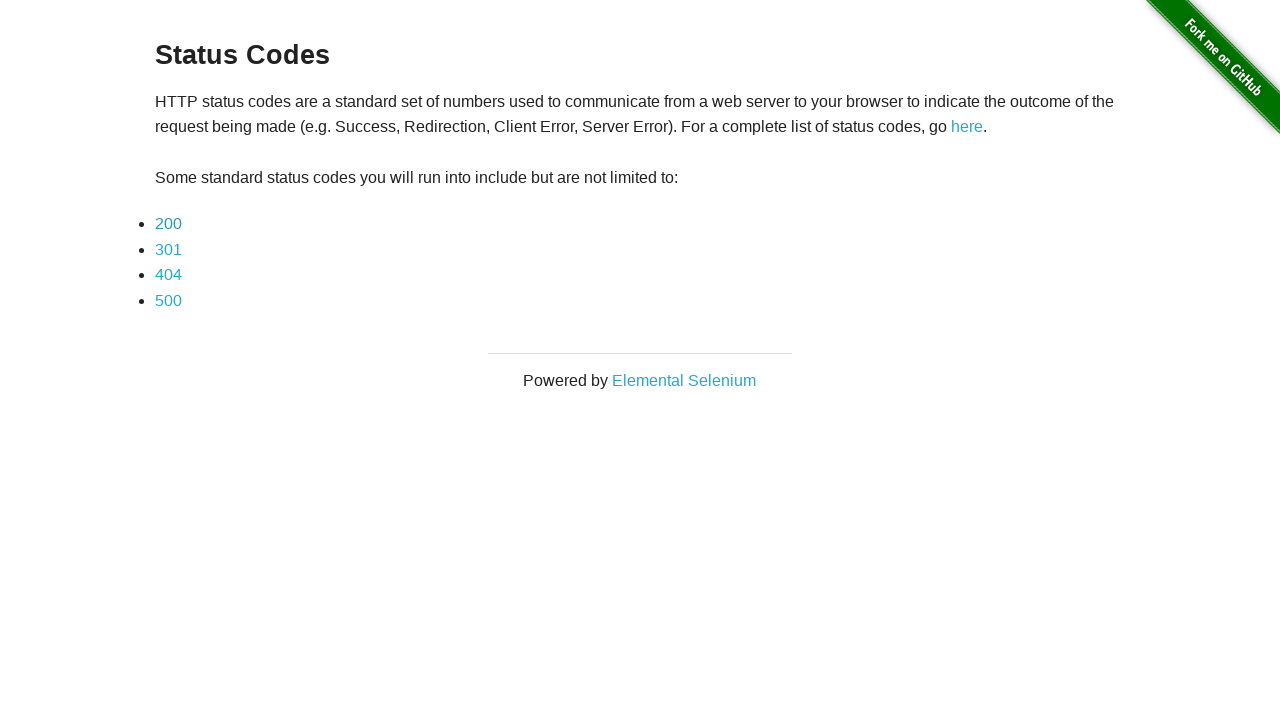

Clicked status code link 2 at (168, 249) on xpath=//ul/li/a >> nth=1
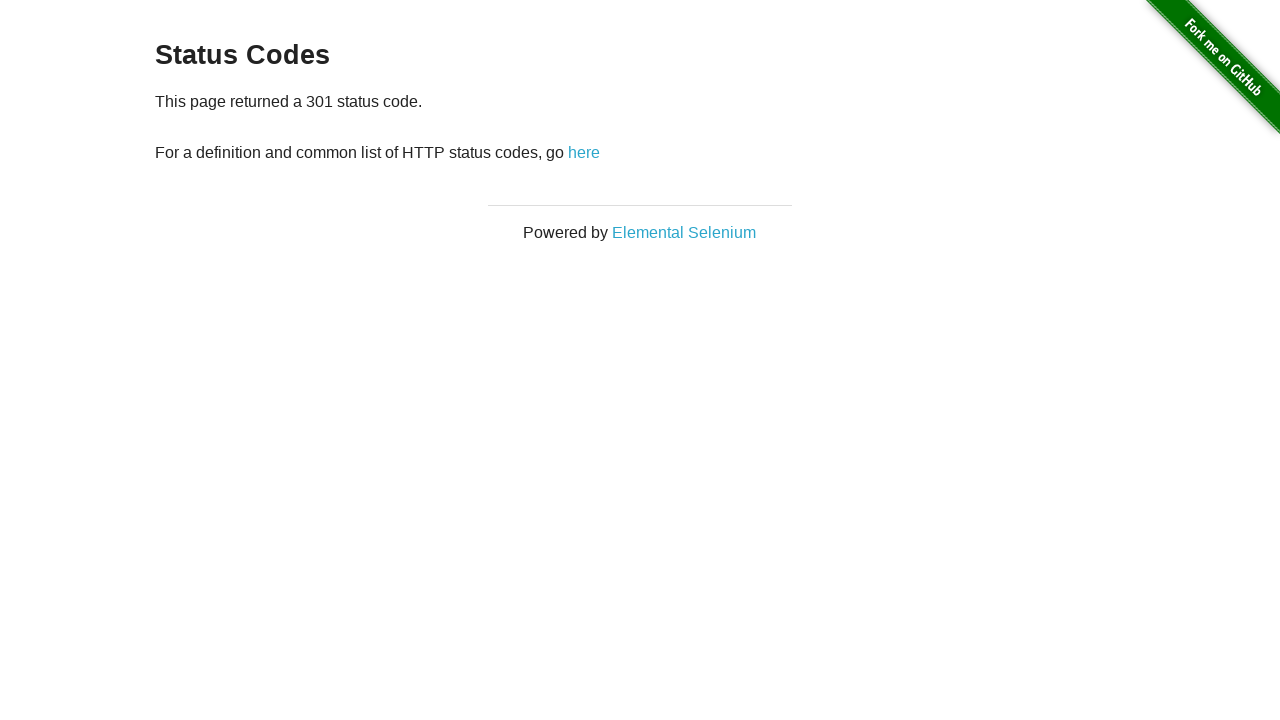

Status code page 2 loaded
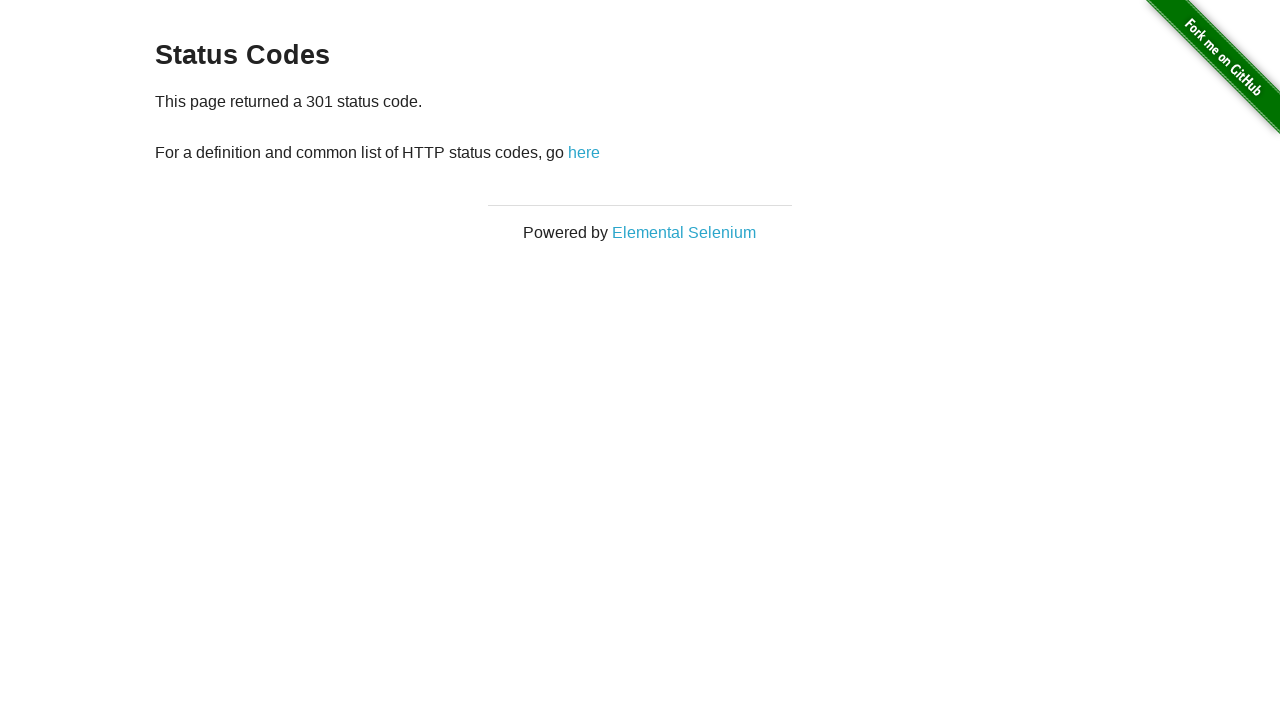

Navigated back from status code page 2
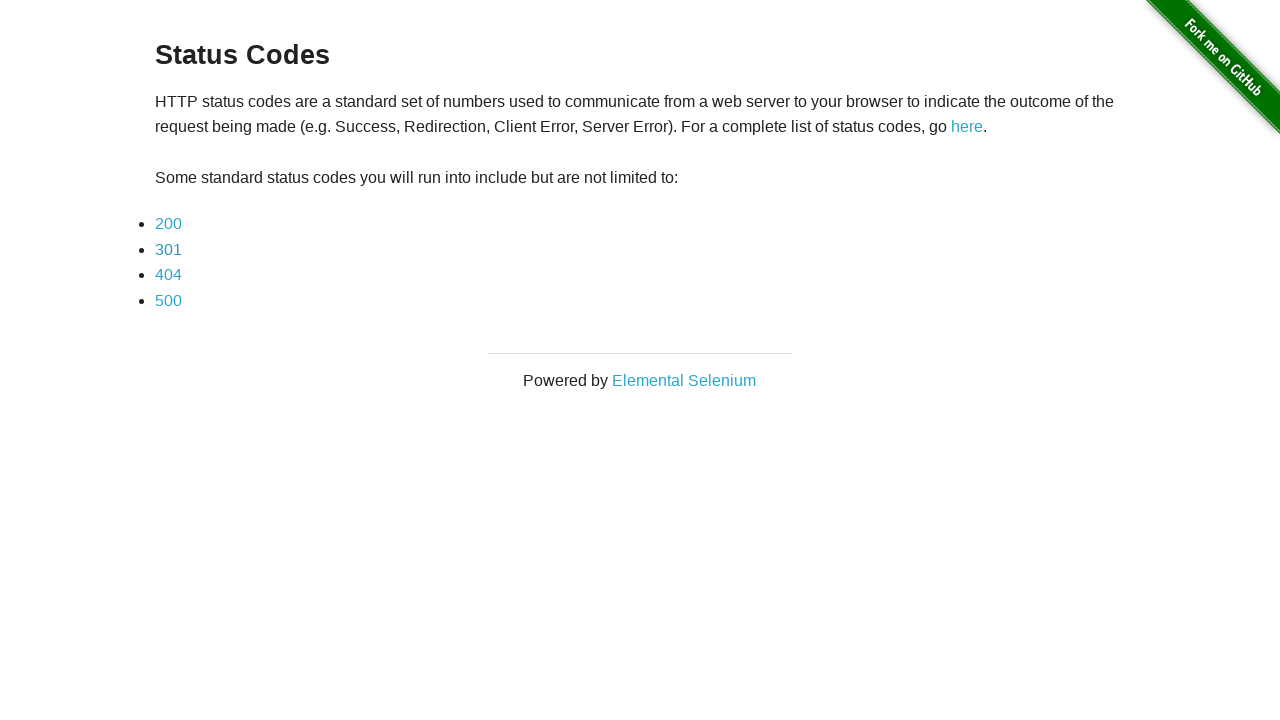

Returned to status codes list after link 2
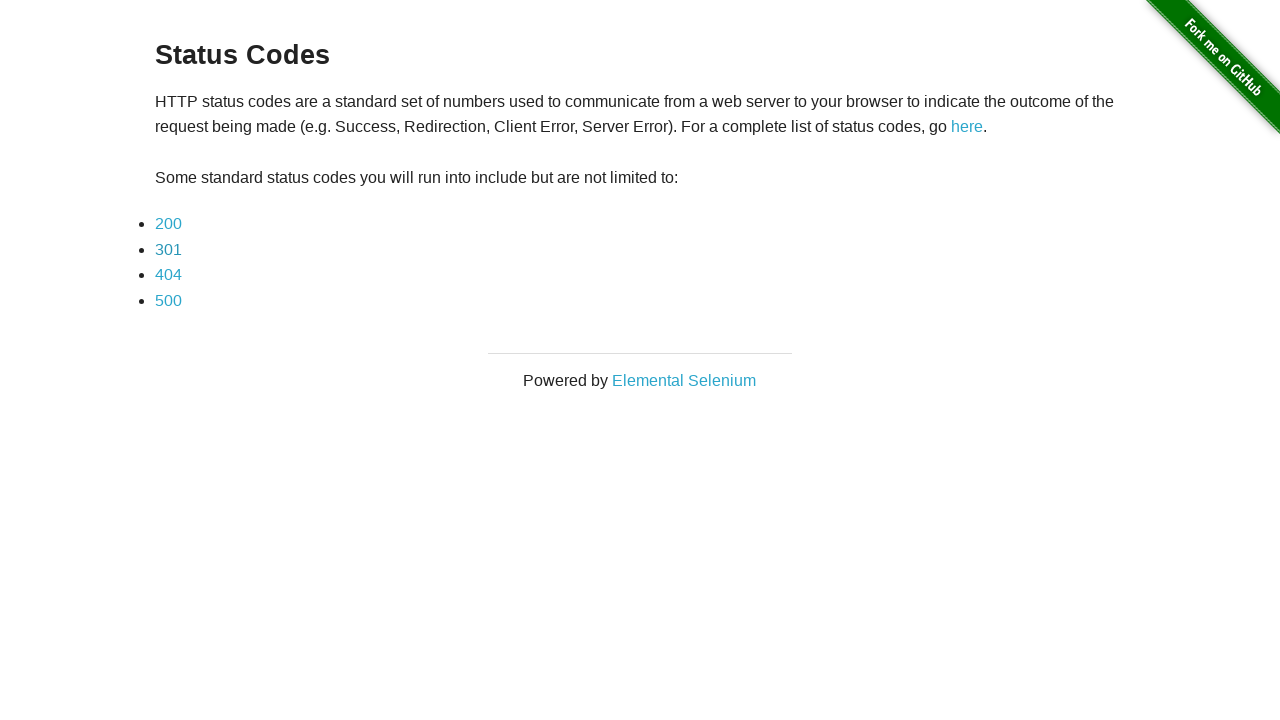

Clicked status code link 3 at (168, 275) on xpath=//ul/li/a >> nth=2
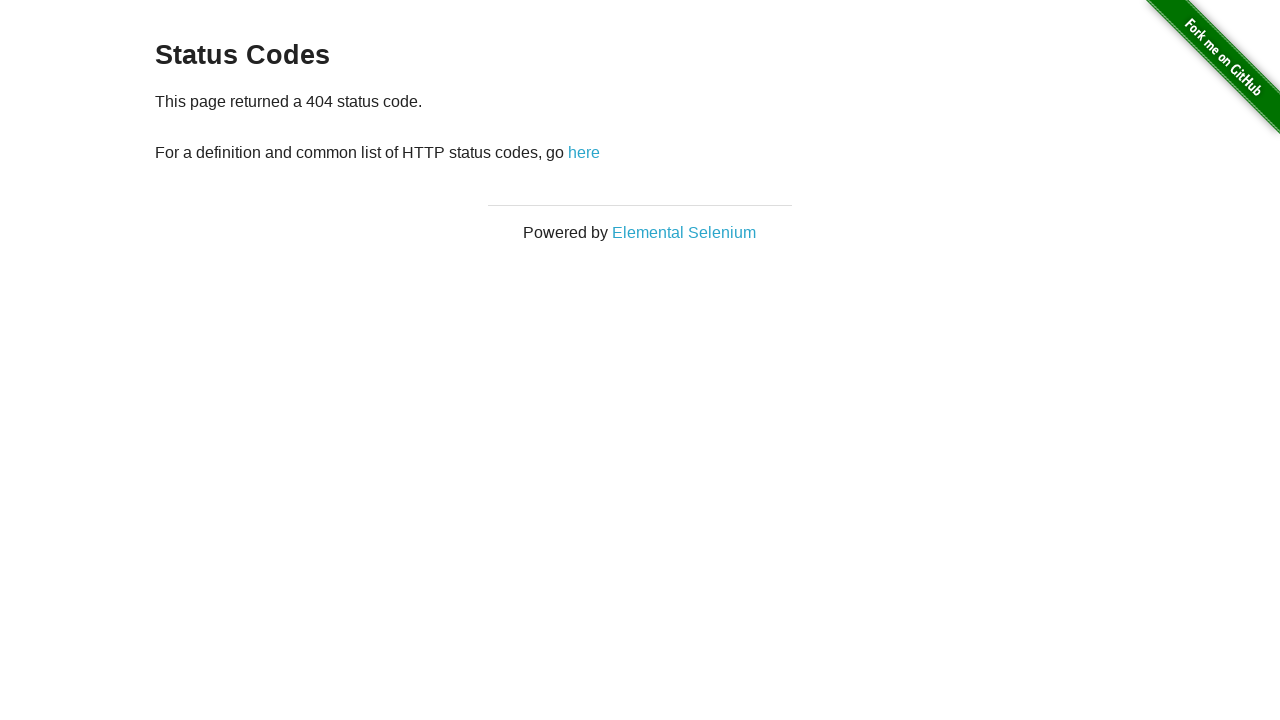

Status code page 3 loaded
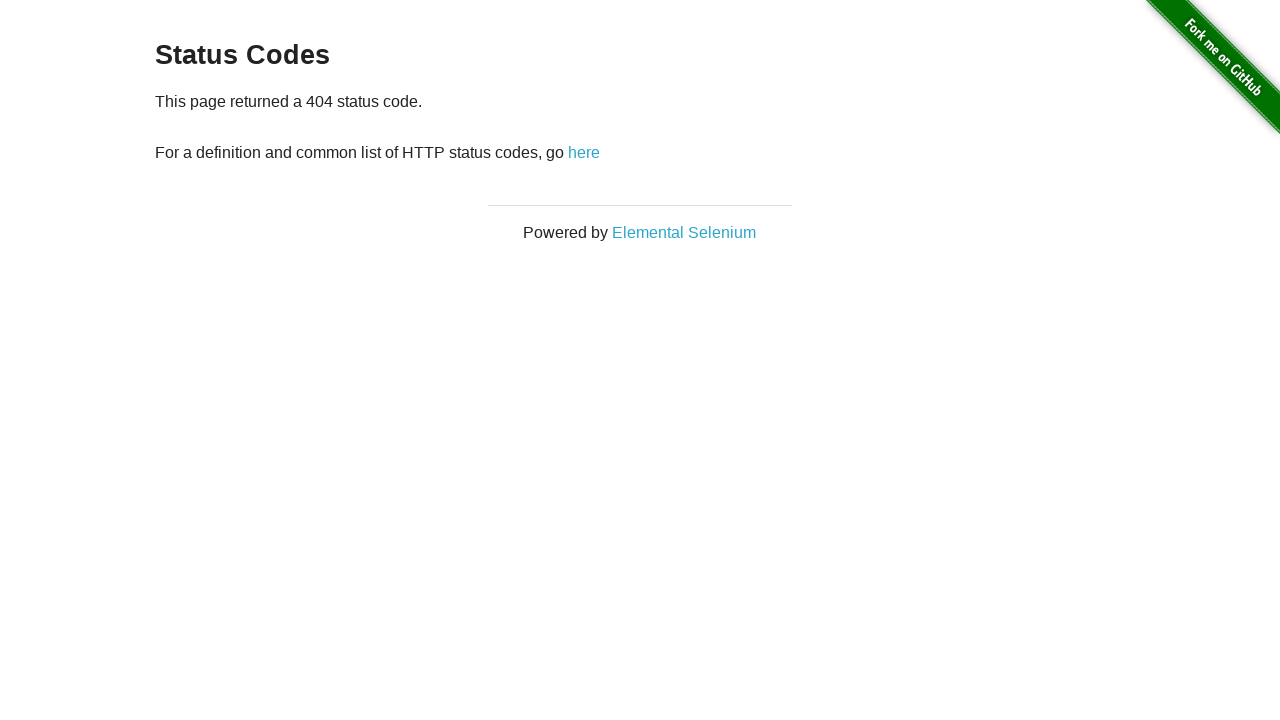

Navigated back from status code page 3
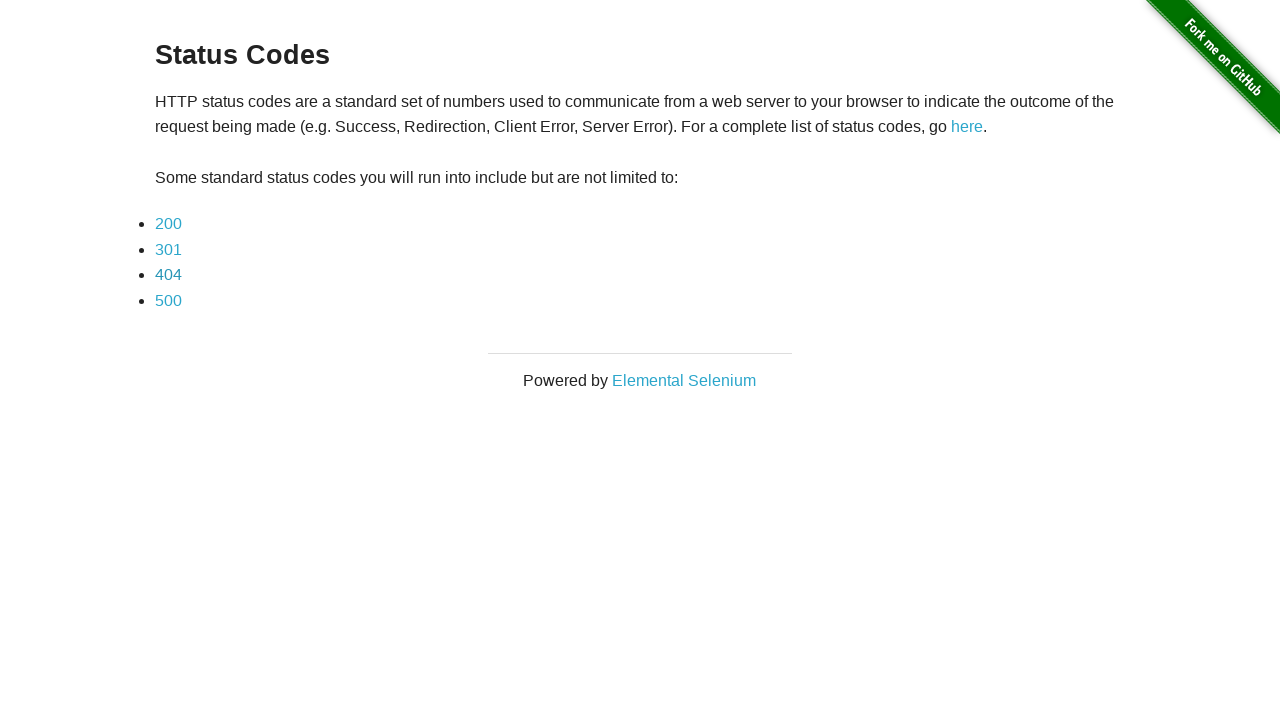

Returned to status codes list after link 3
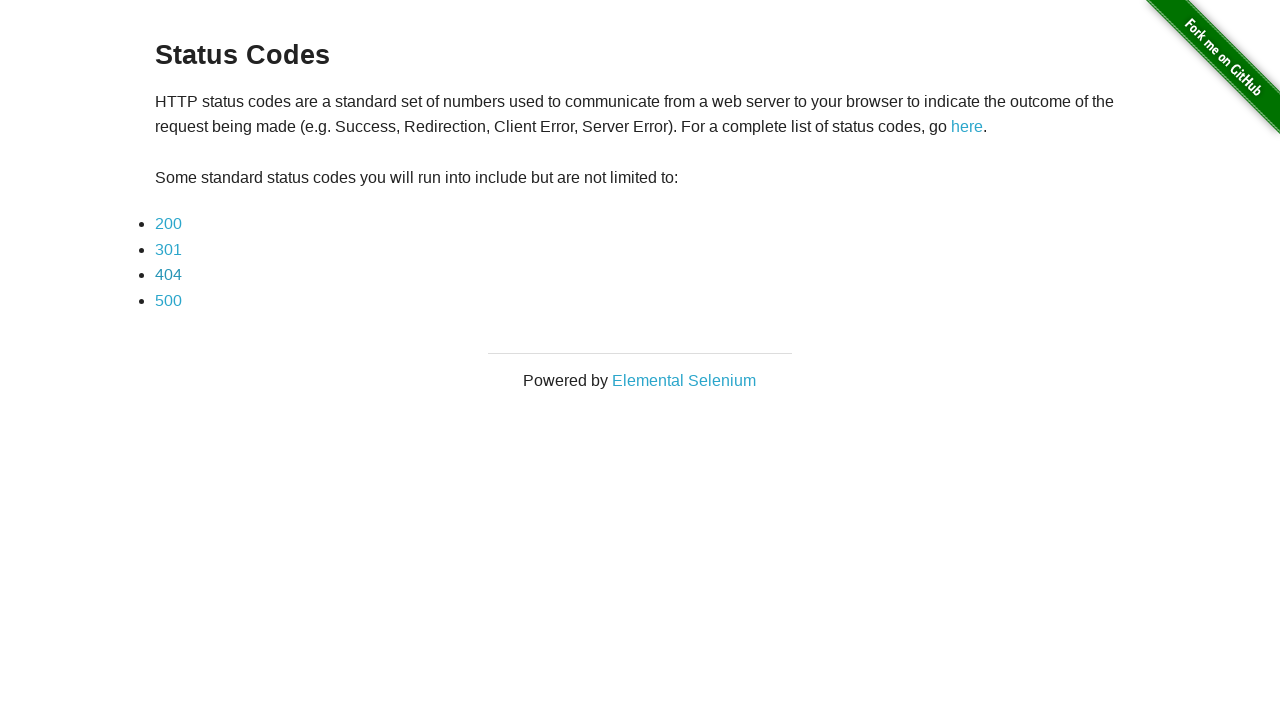

Clicked status code link 4 at (168, 300) on xpath=//ul/li/a >> nth=3
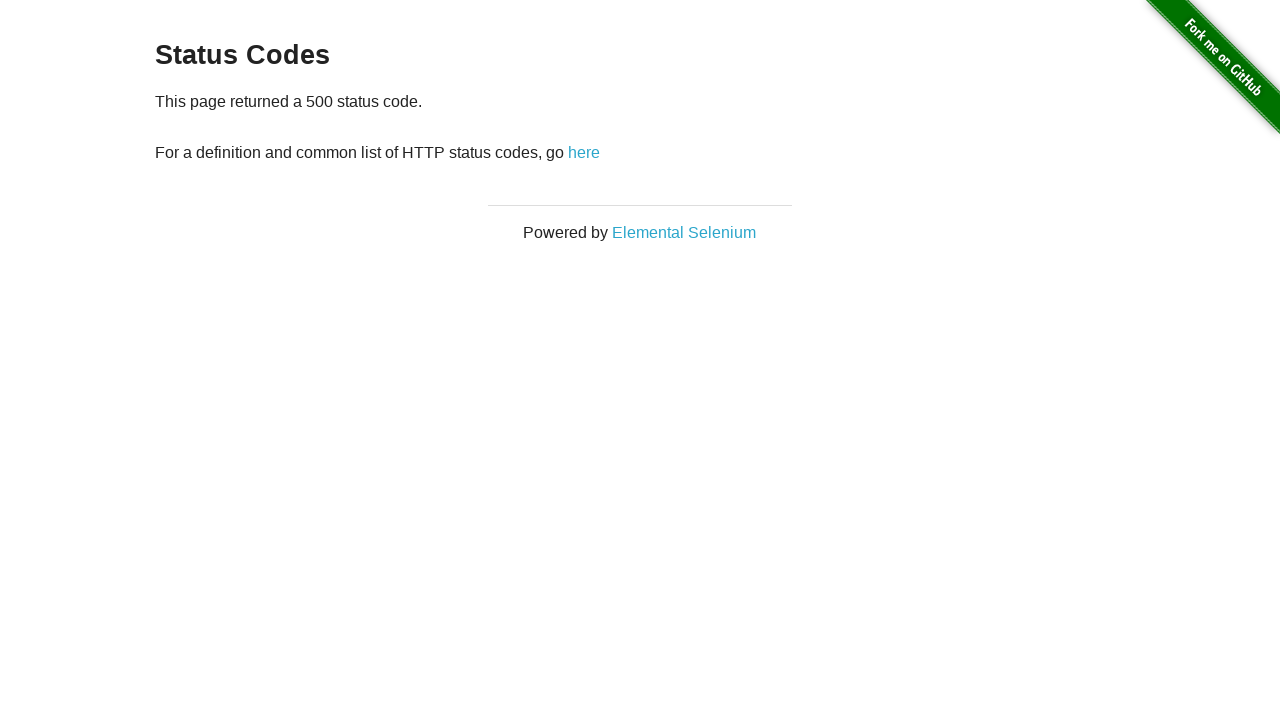

Status code page 4 loaded
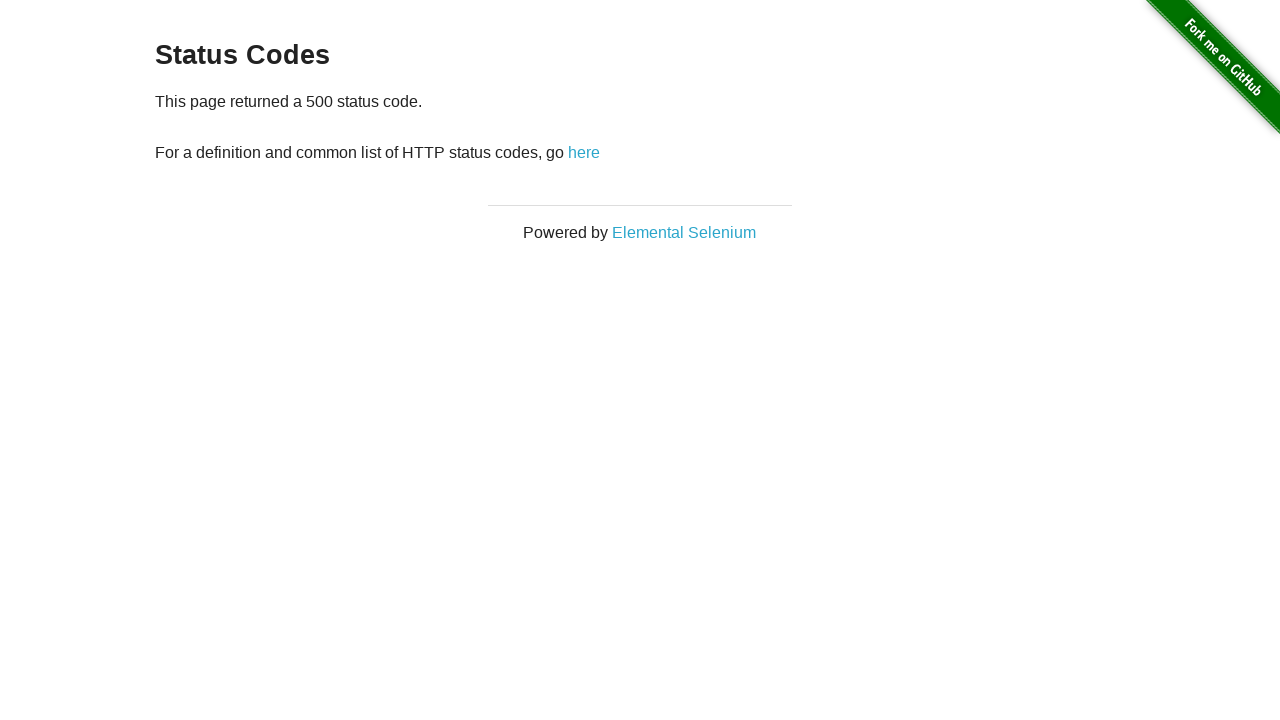

Navigated back from status code page 4
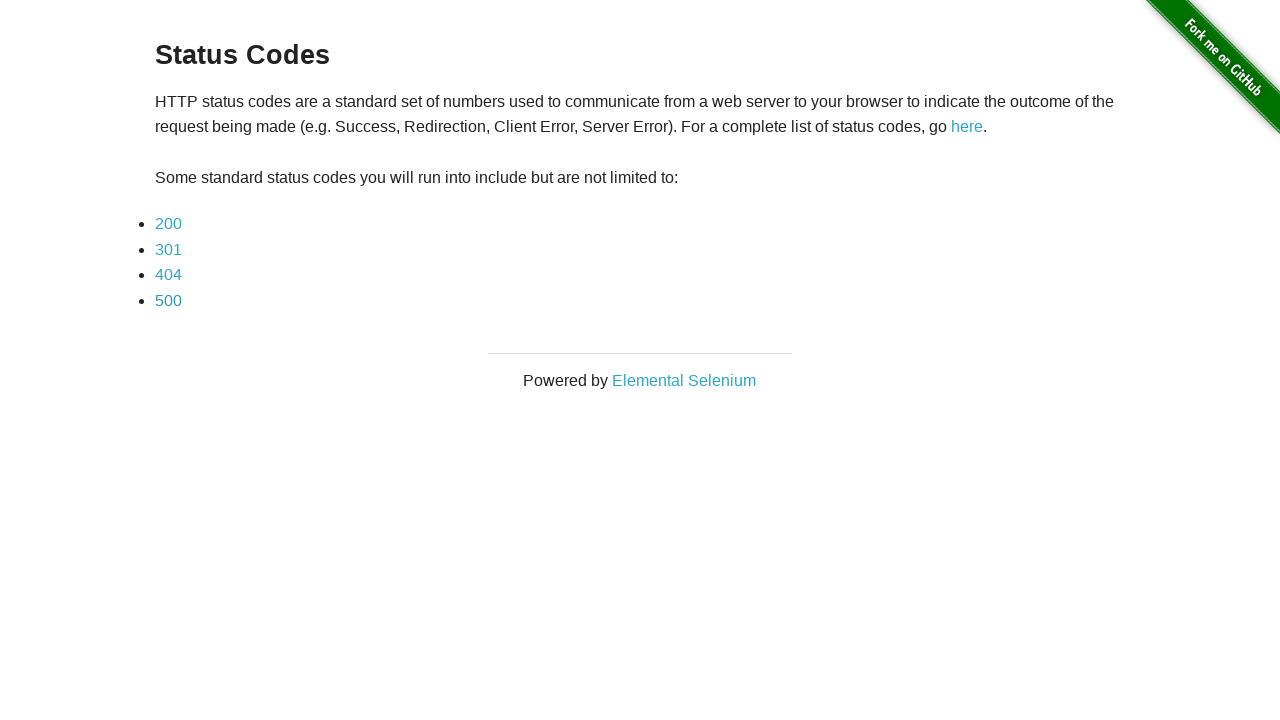

Returned to status codes list after link 4
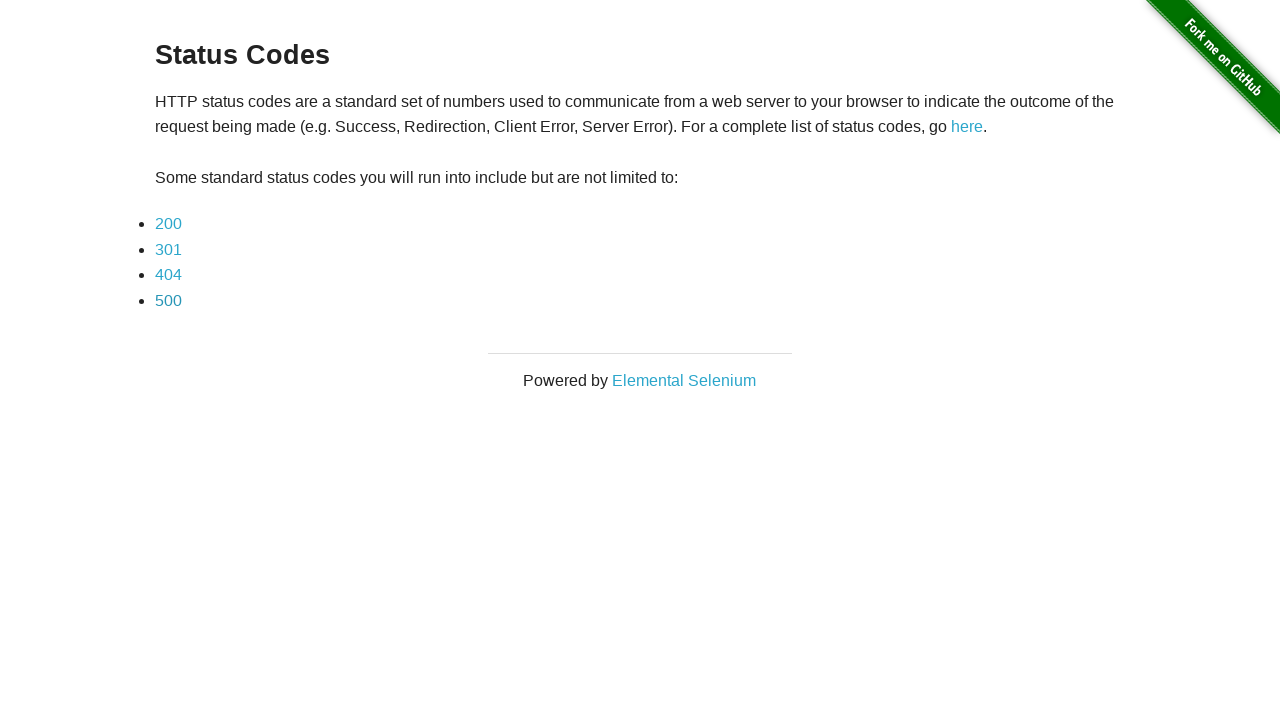

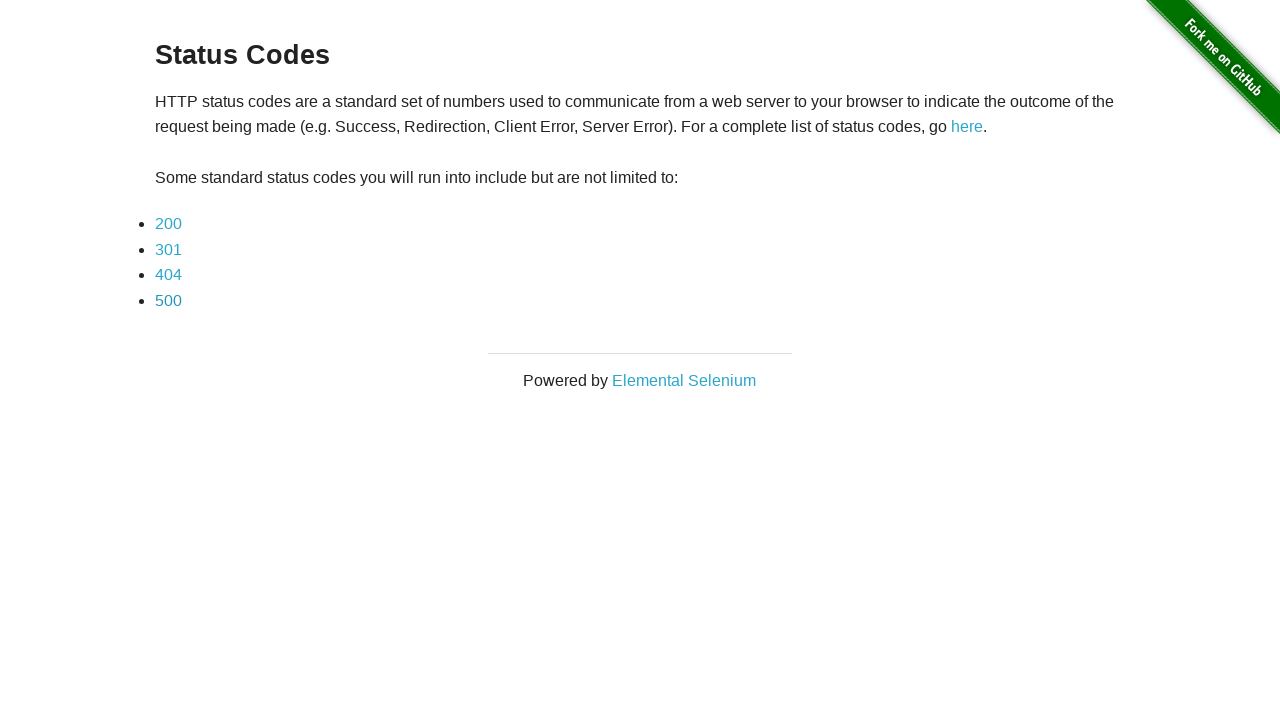